Navigates to Sortable Data Tables page and validates the second column (First Name) contains the expected names

Starting URL: http://the-internet.herokuapp.com/

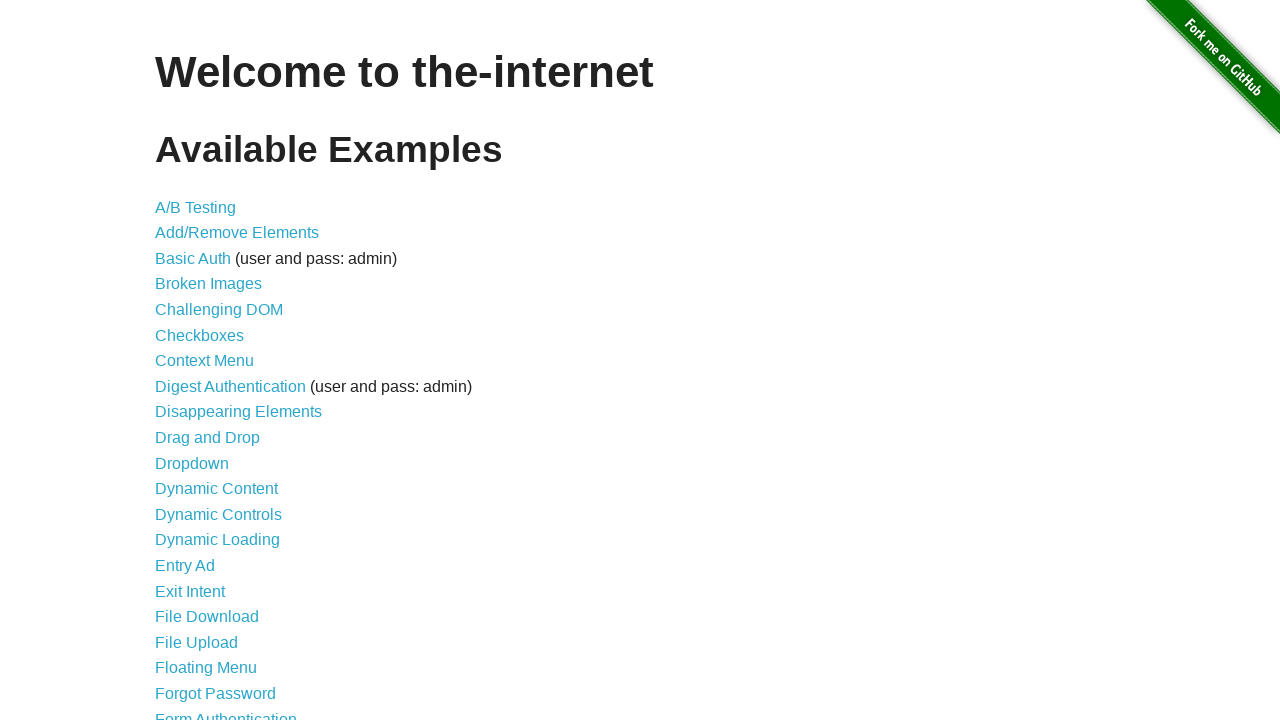

Clicked on 'Sortable Data Tables' link at (230, 574) on a:has-text('Sortable Data Tables')
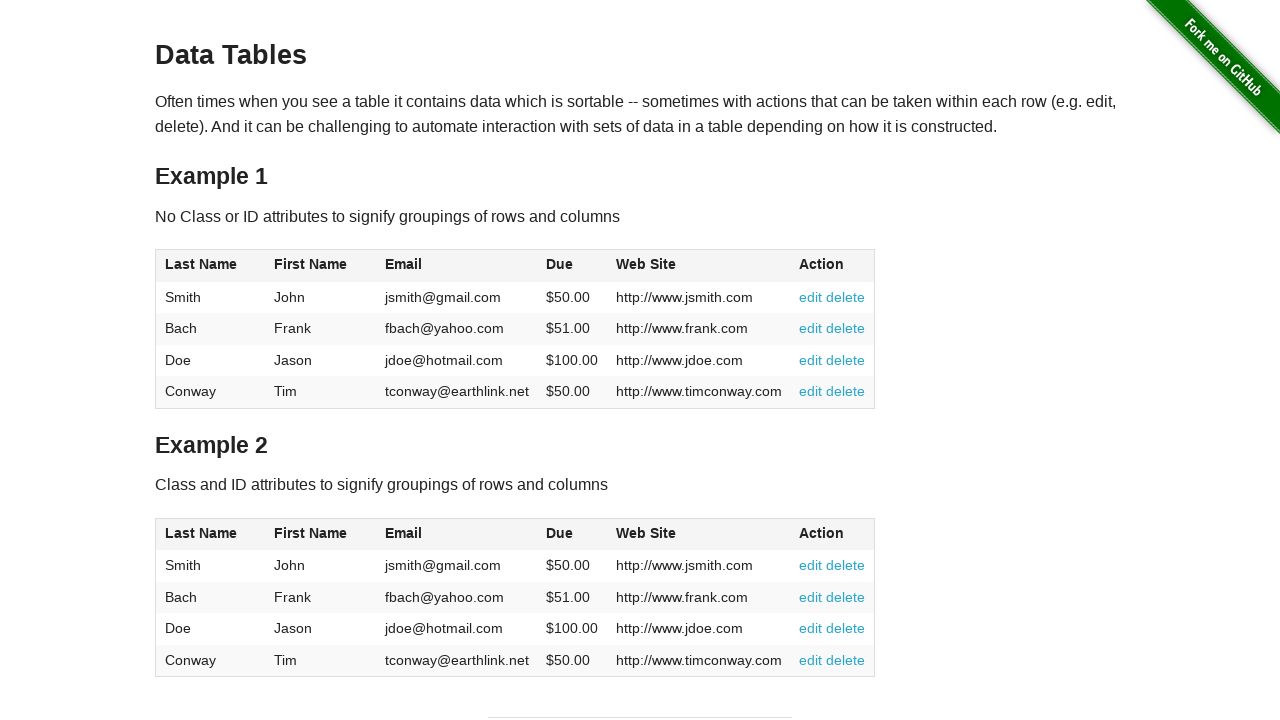

Table #table1 loaded successfully
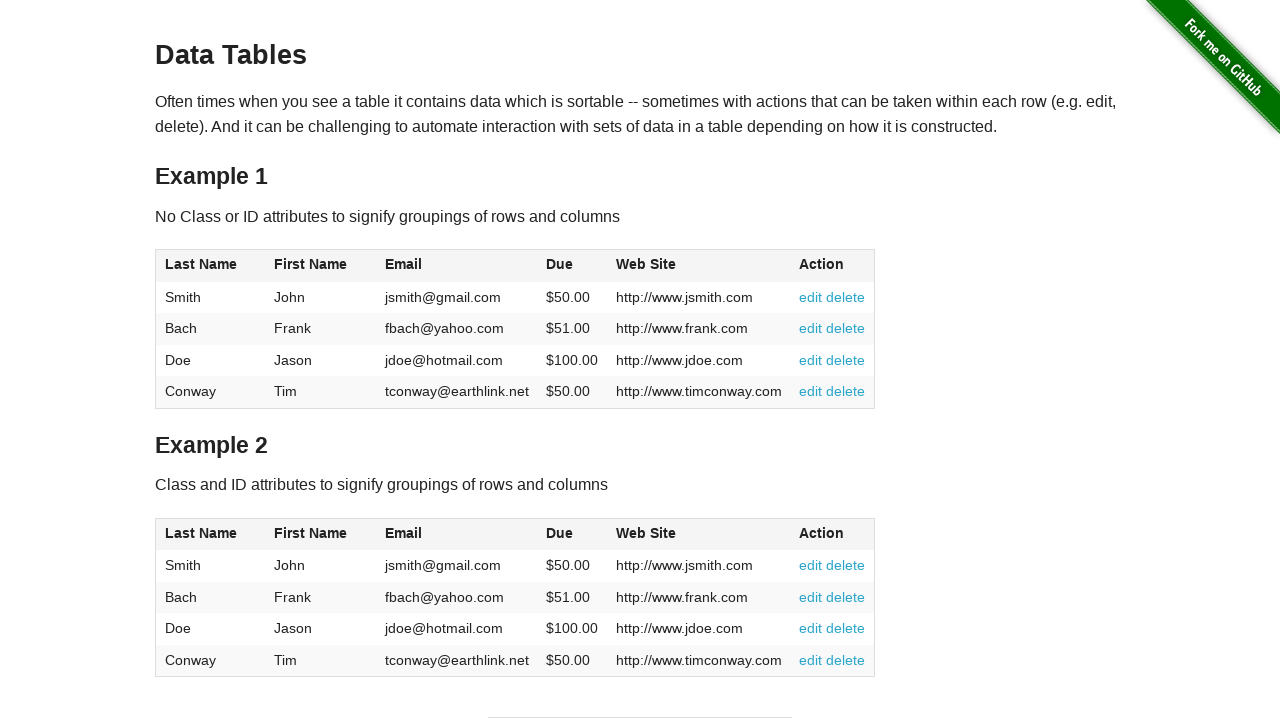

Located all first name cells in the second column
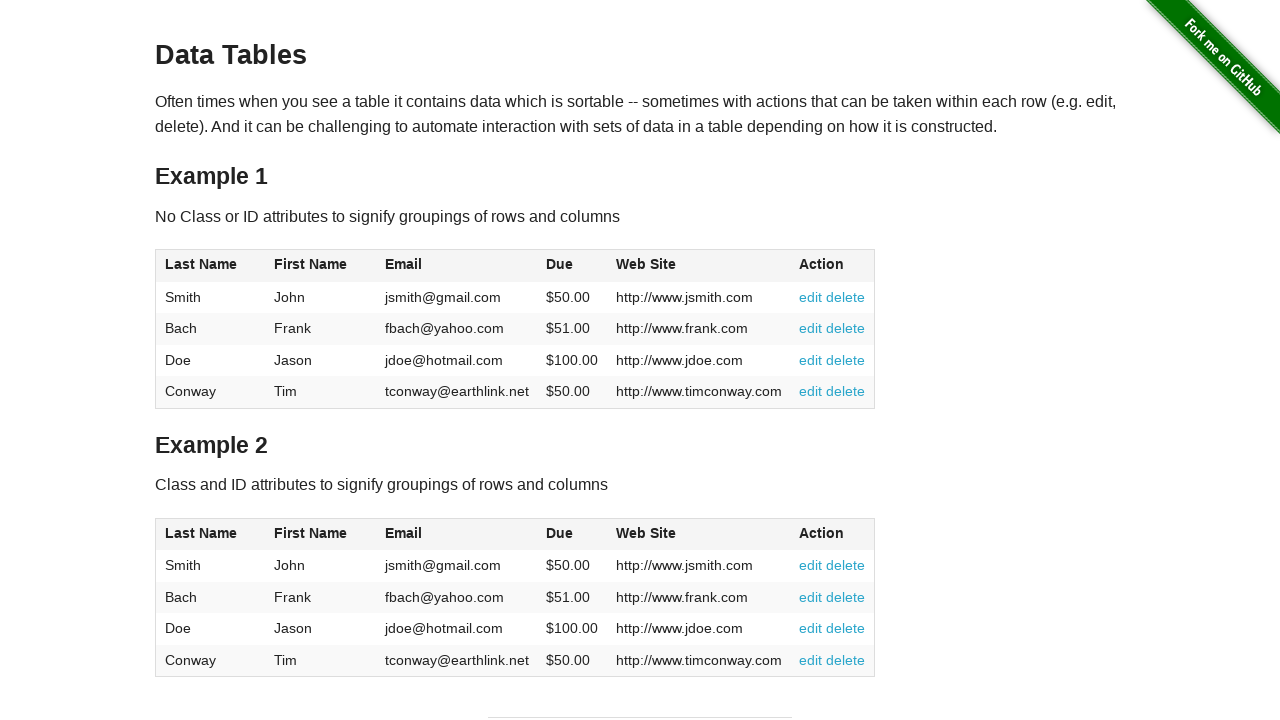

Validated first name cell 1: 'John' matches expected value
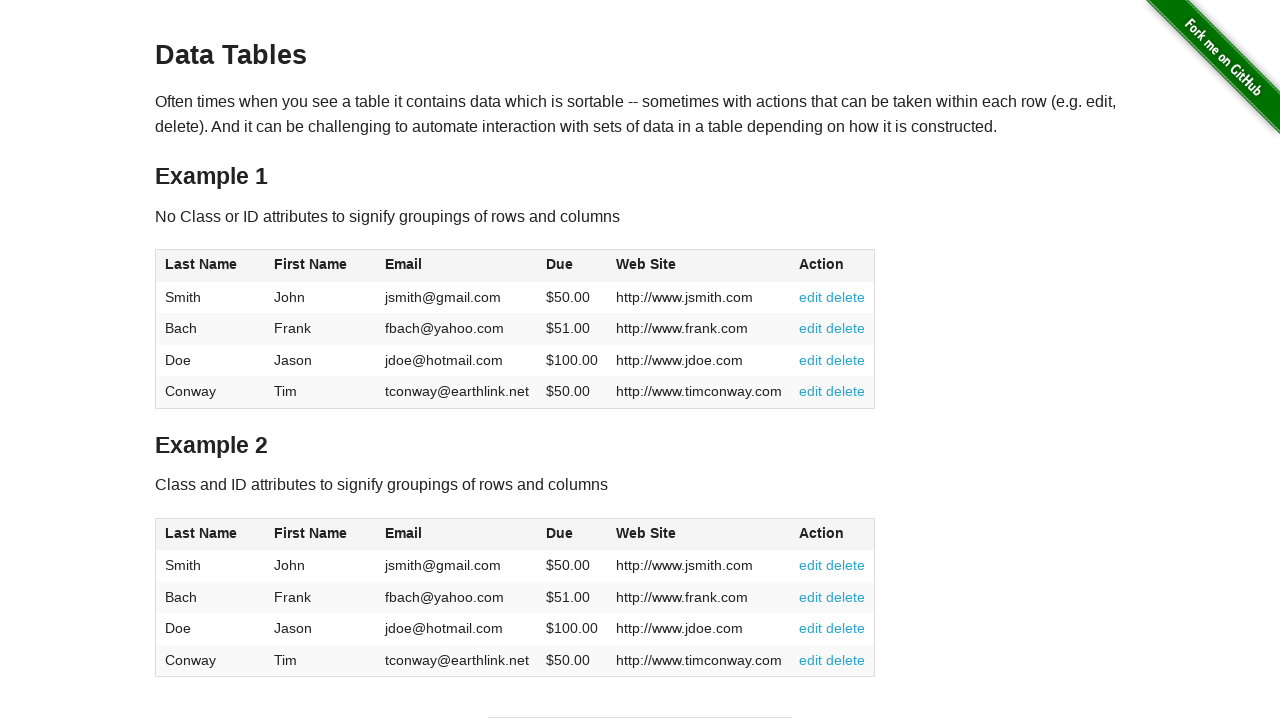

Validated first name cell 2: 'Frank' matches expected value
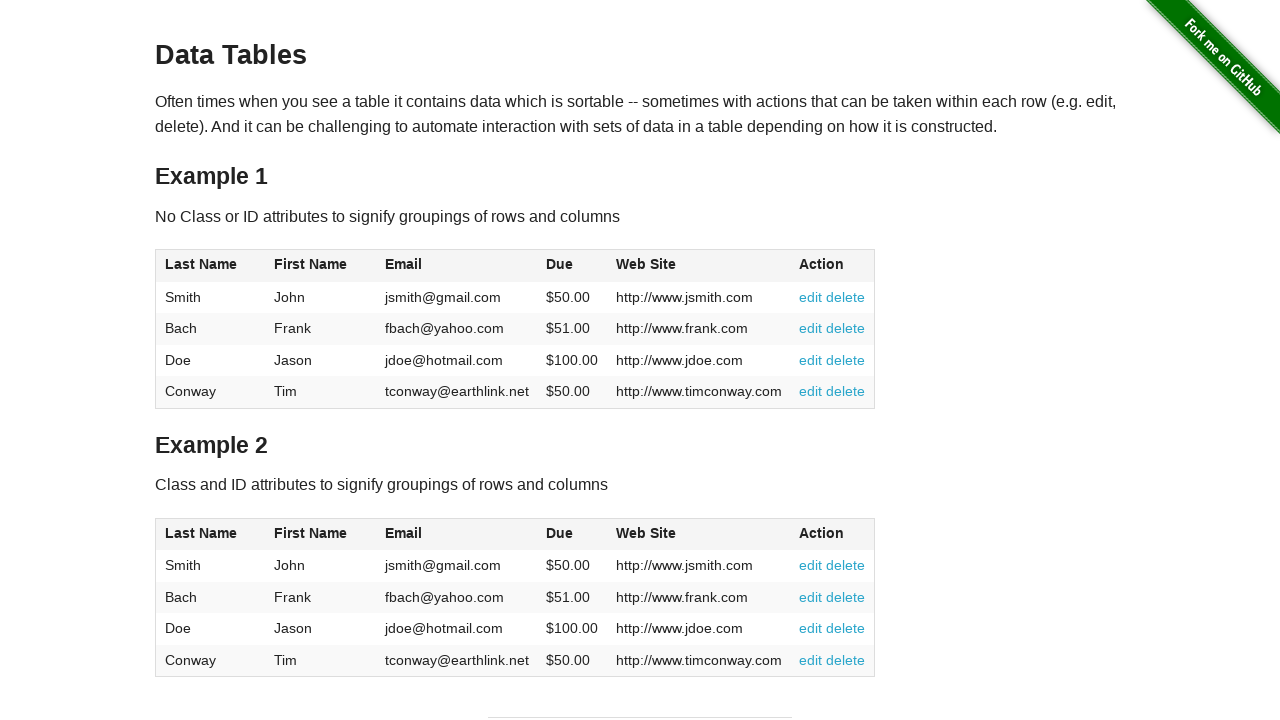

Validated first name cell 3: 'Jason' matches expected value
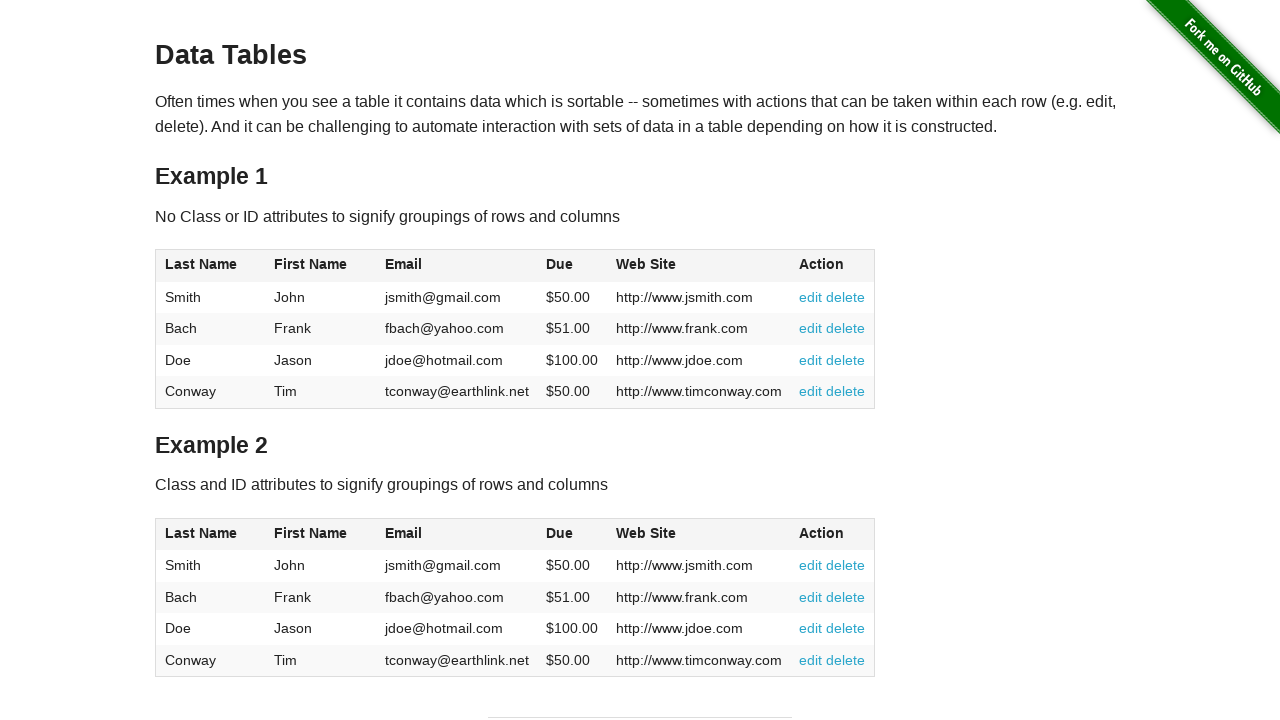

Validated first name cell 4: 'Tim' matches expected value
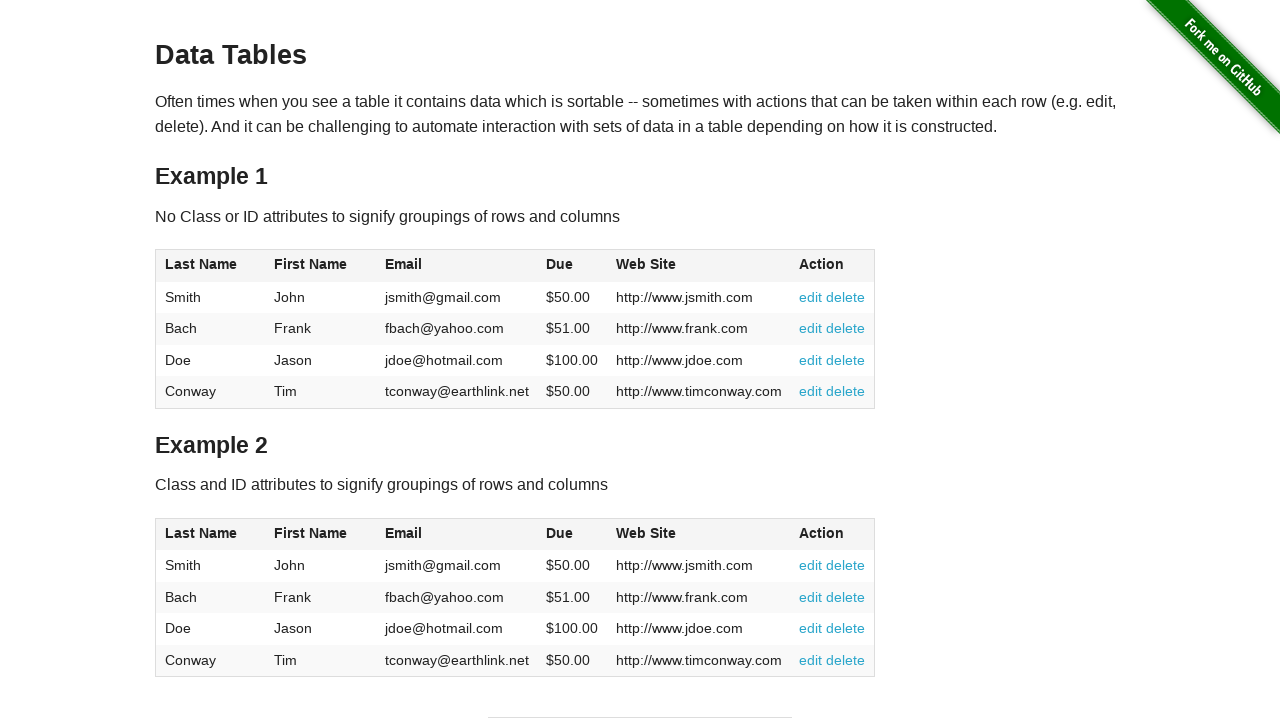

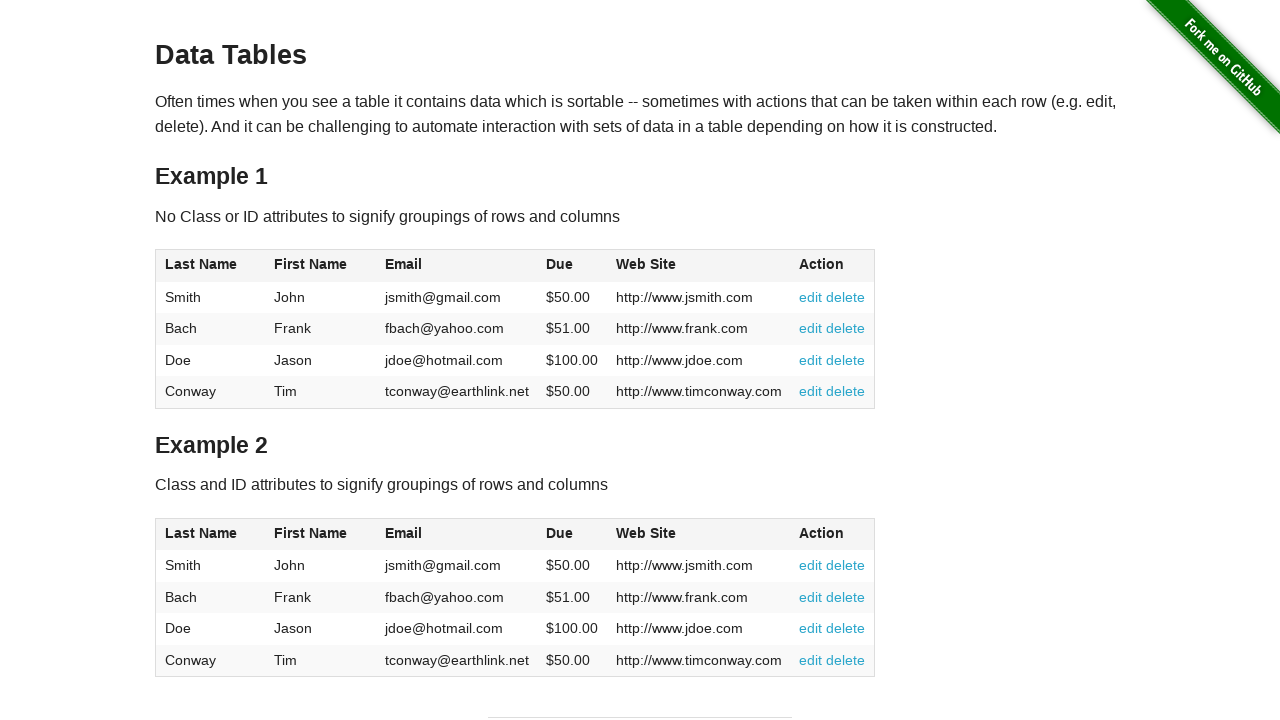